Tests drag and drop functionality by dragging element B onto element A.

Starting URL: https://the-internet.herokuapp.com/

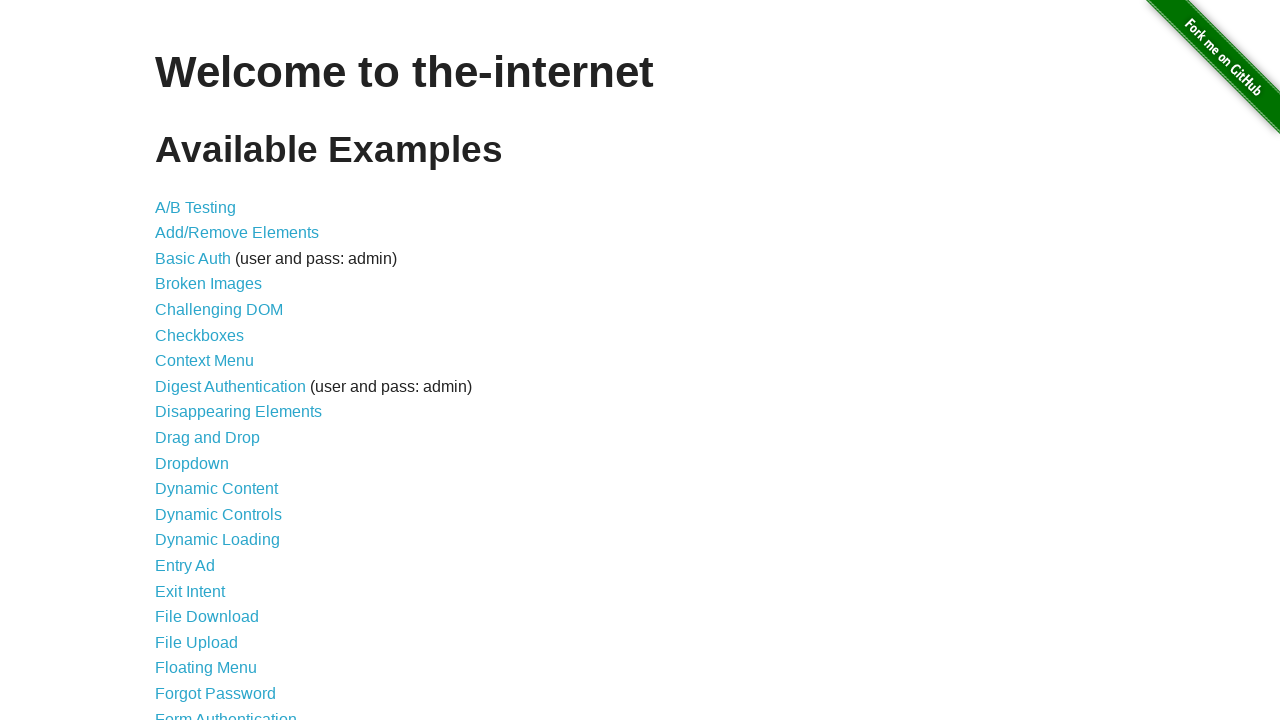

Clicked on Drag and Drop link at (208, 438) on xpath=//*[contains(text(),'Drag and Drop')]
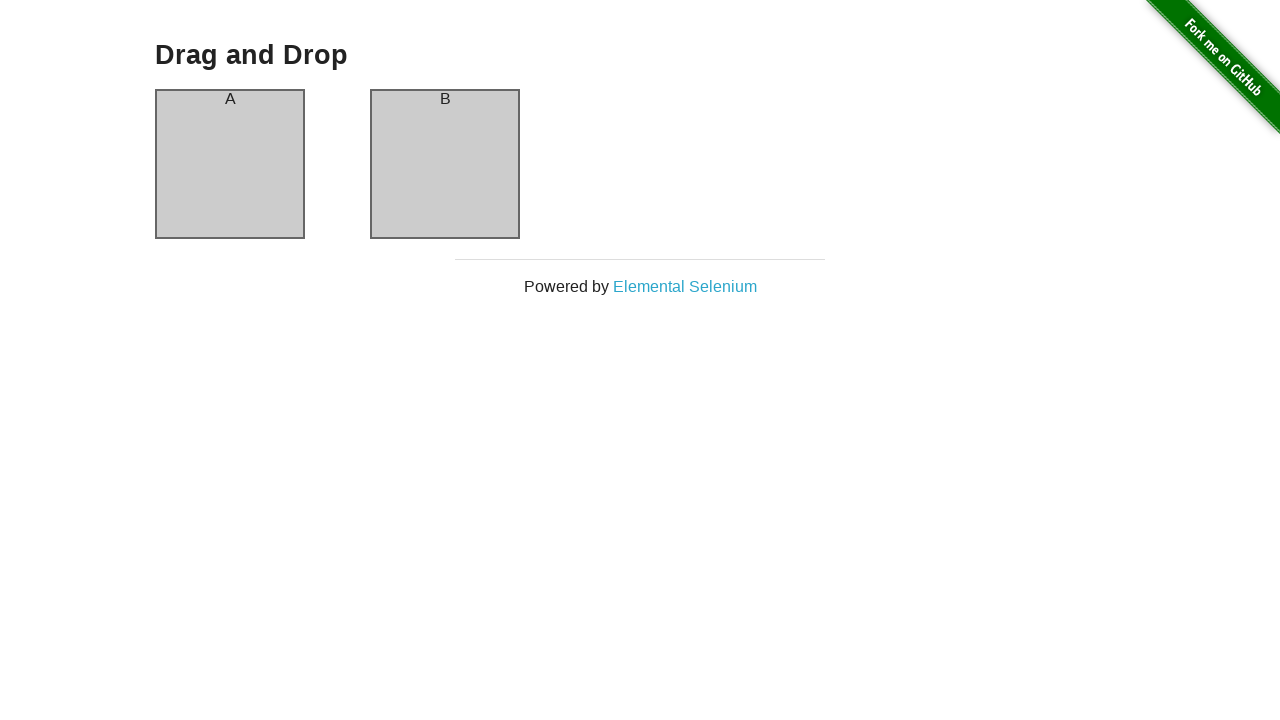

Waited for Drag and Drop page to load
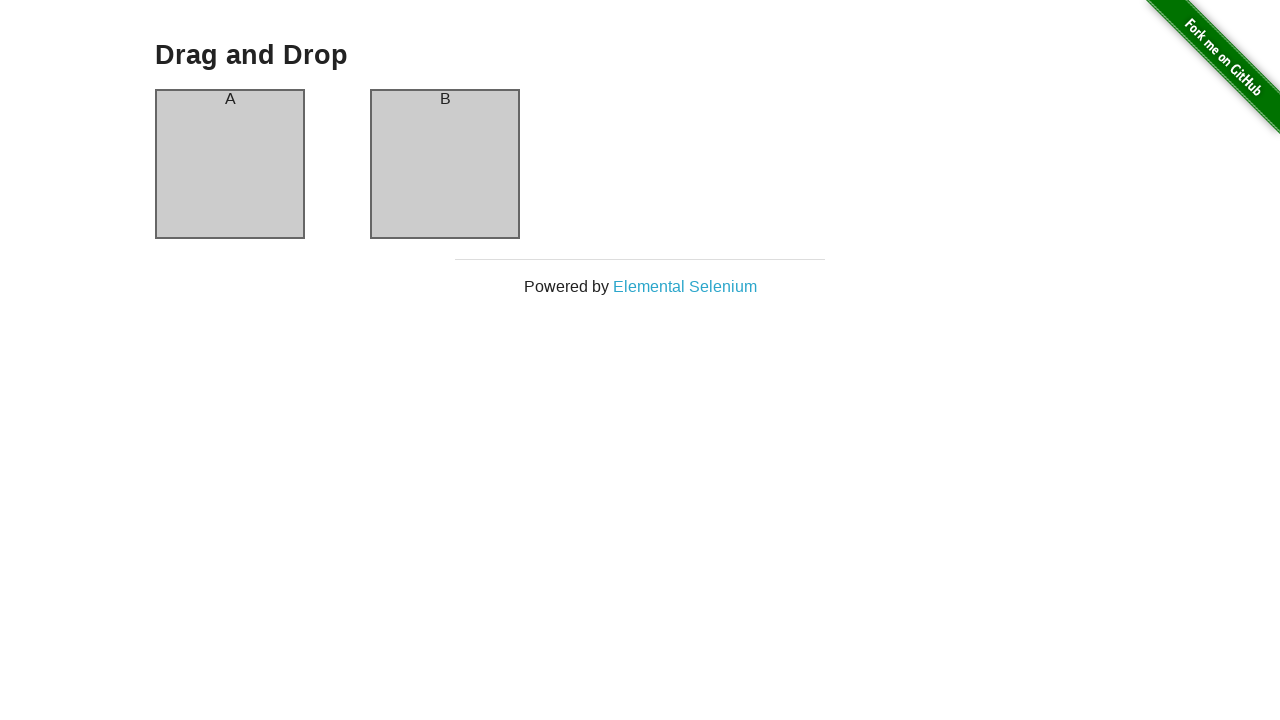

Page header loaded
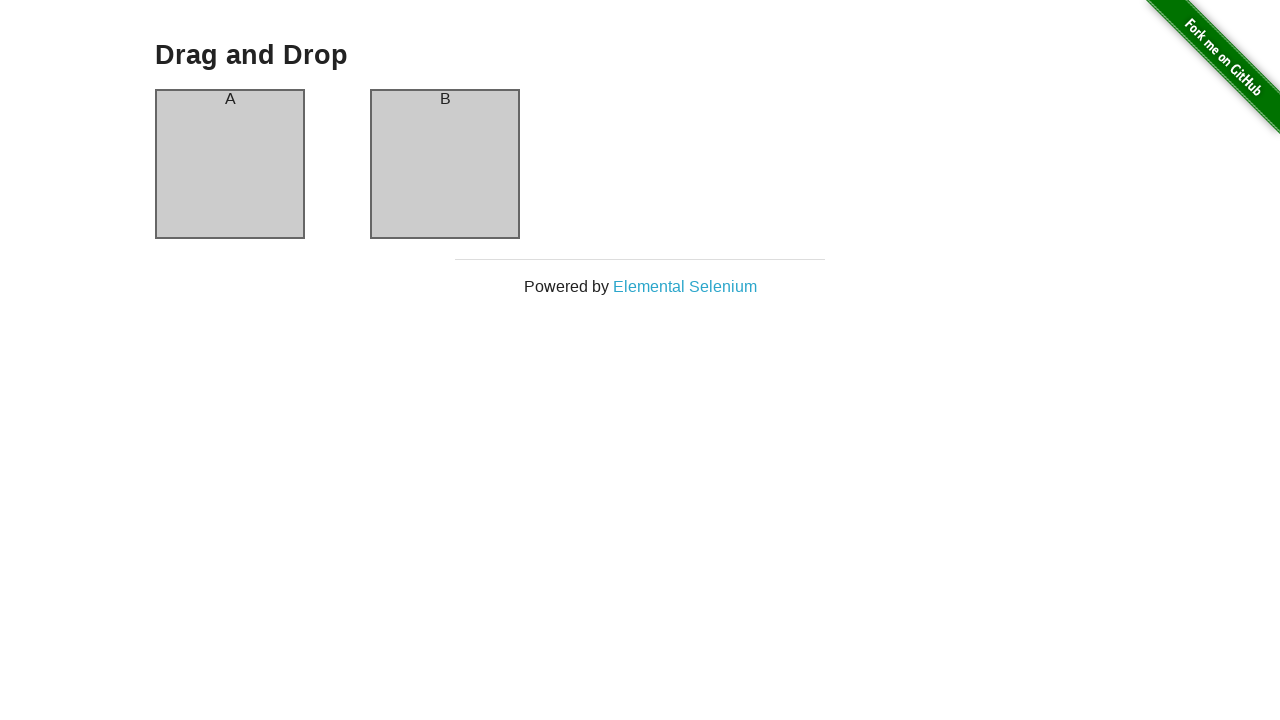

Element A is visible
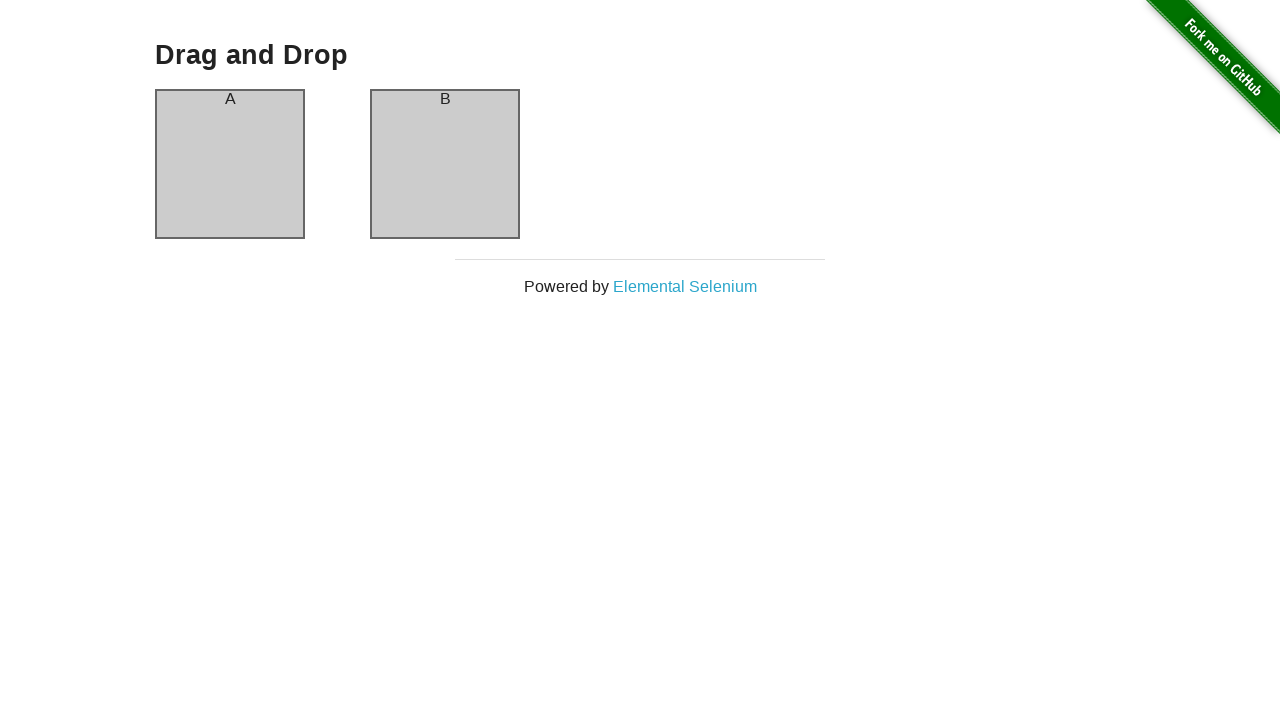

Element B is visible
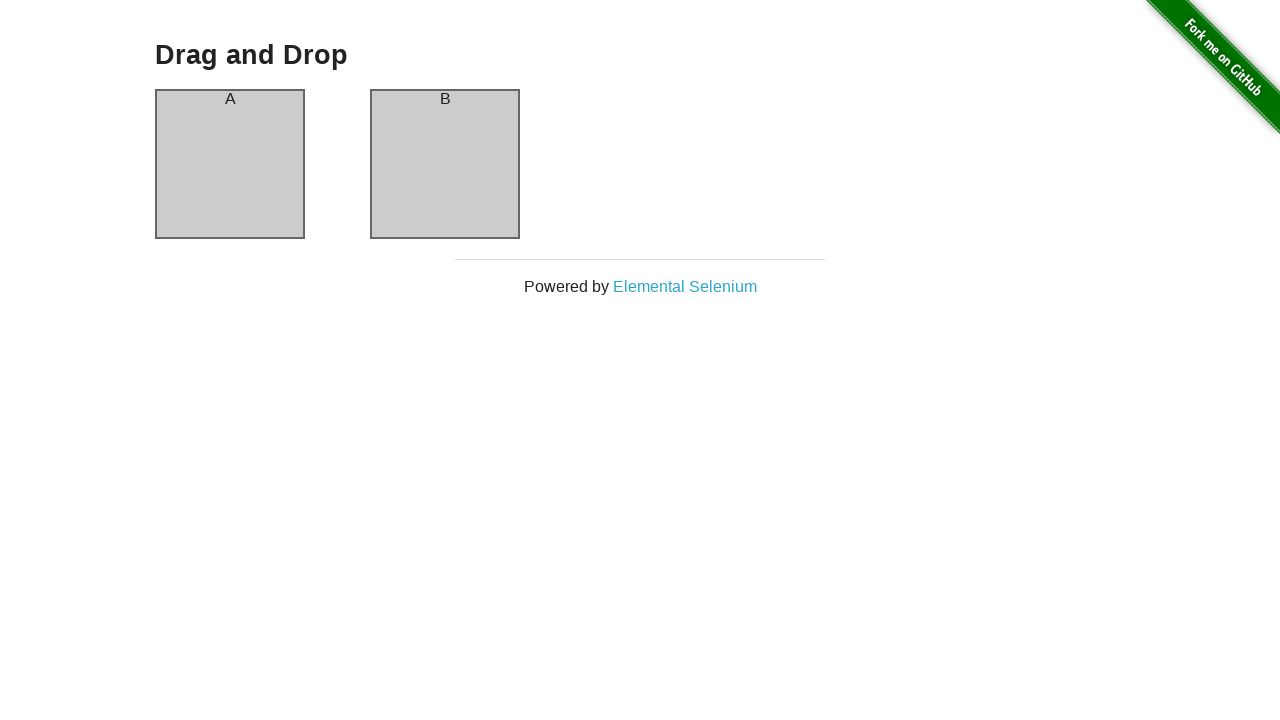

Dragged element B onto element A at (230, 164)
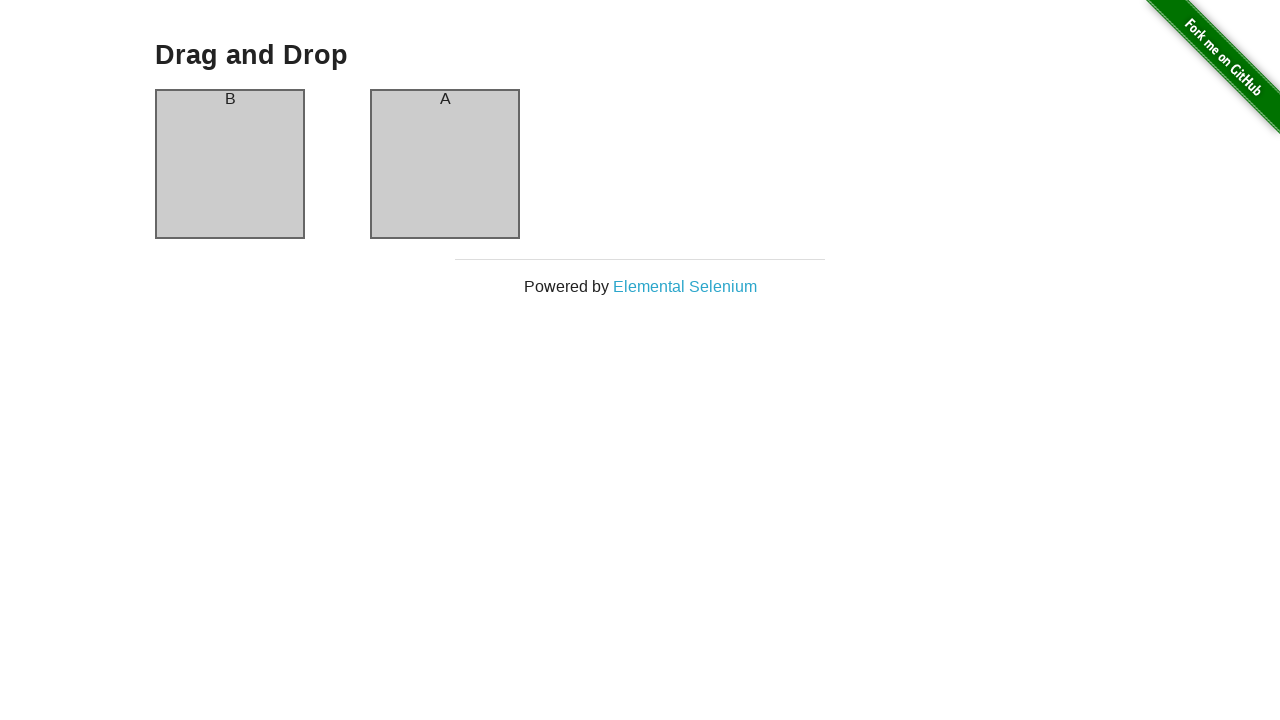

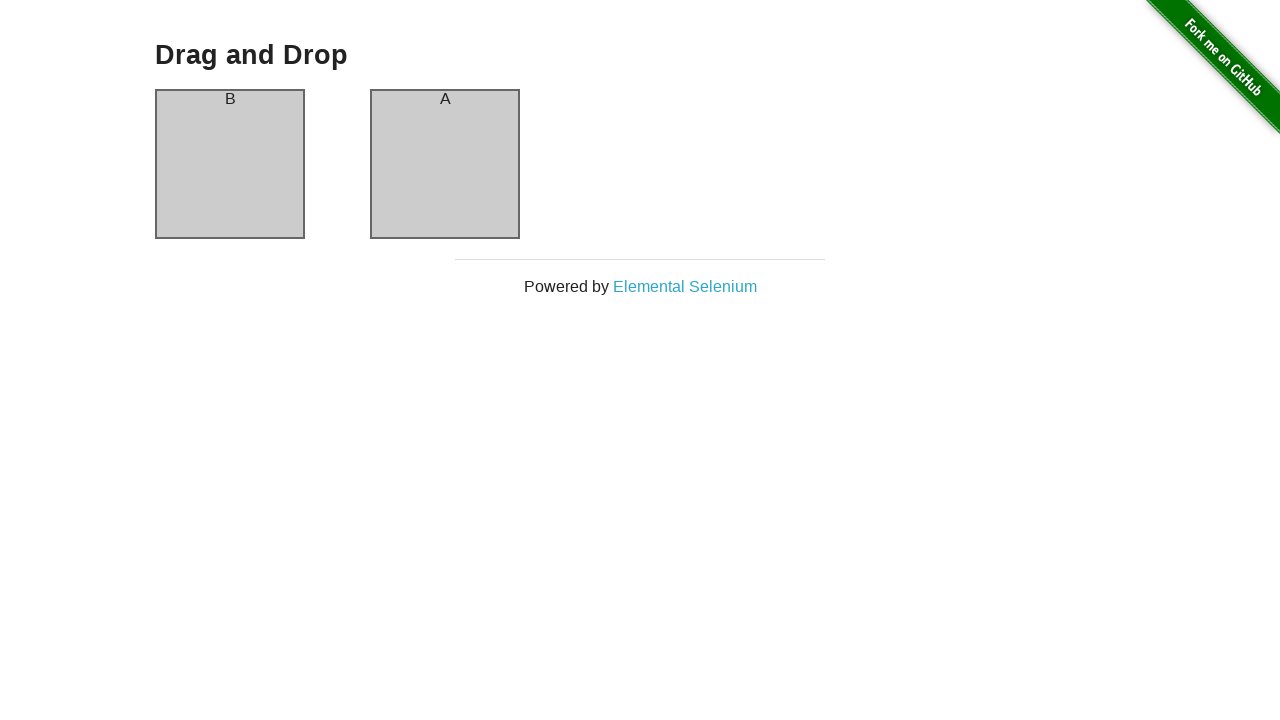